Tests various button properties on a demo page including clicking a button, checking if buttons are disabled, and verifying button positions and styles

Starting URL: https://www.leafground.com/button.xhtml

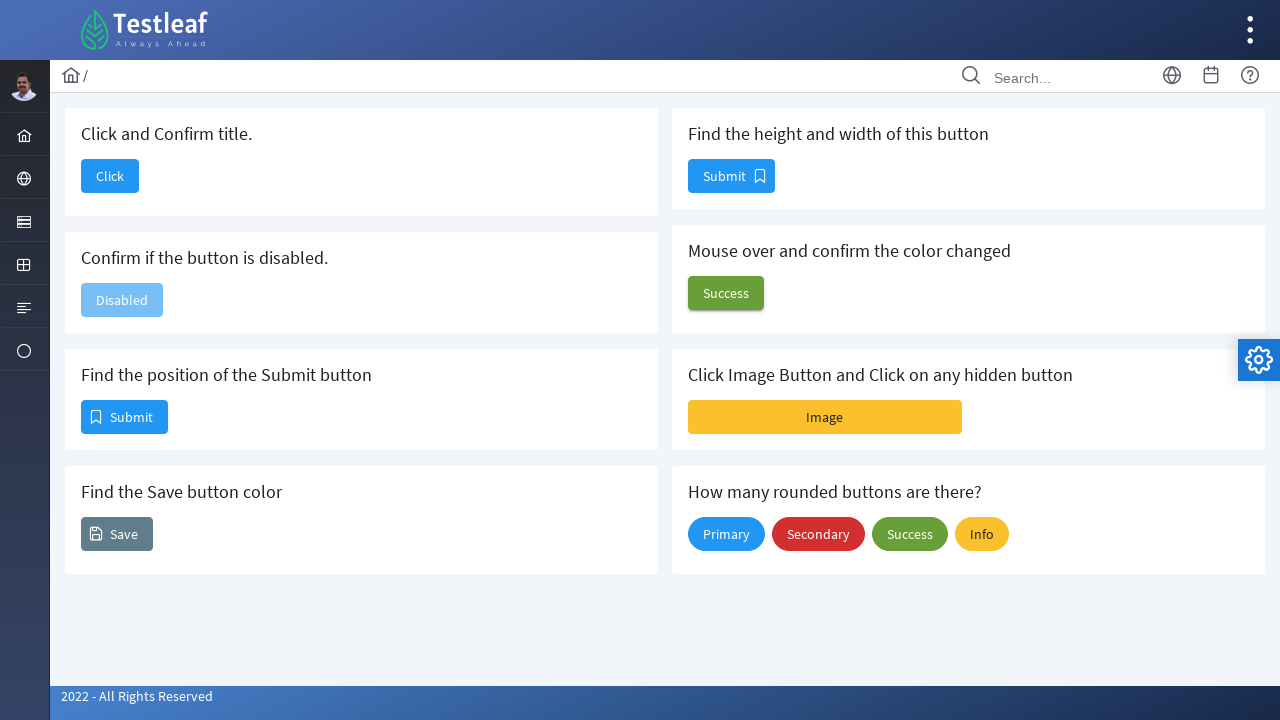

Clicked the first button with 'Click' text at (110, 176) on xpath=//span[text()='Click']
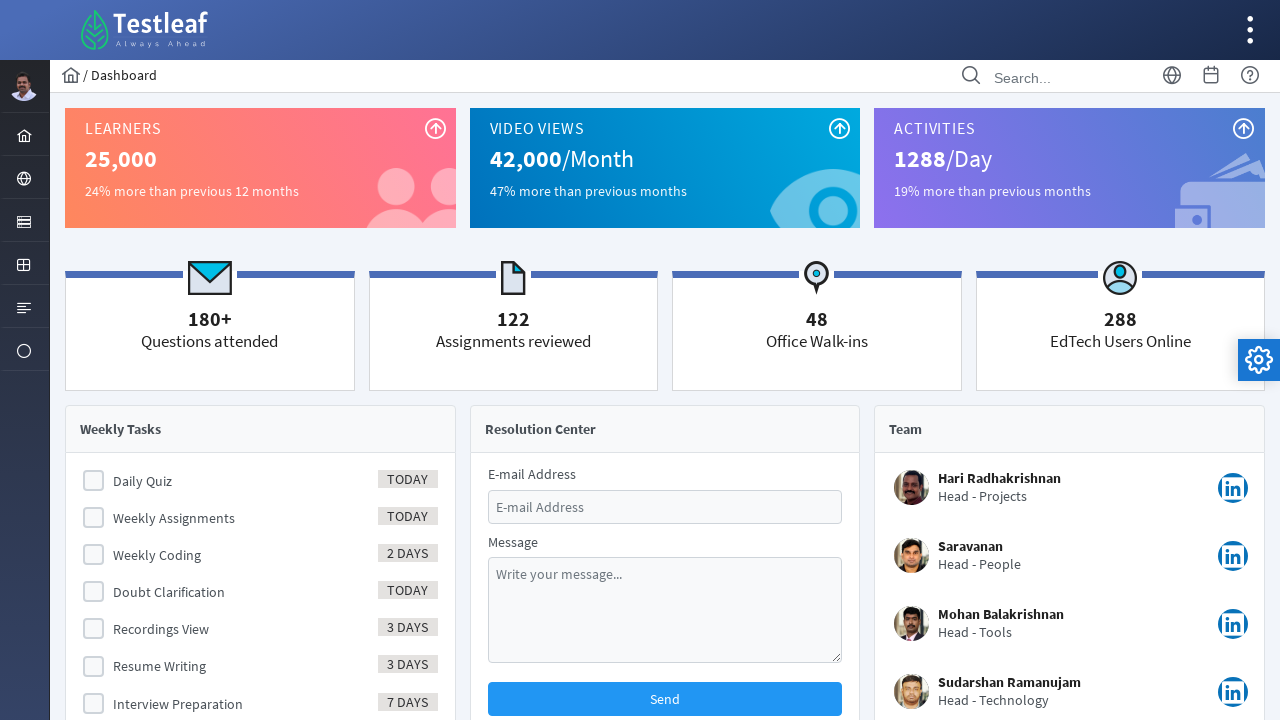

Navigated back to the button test page
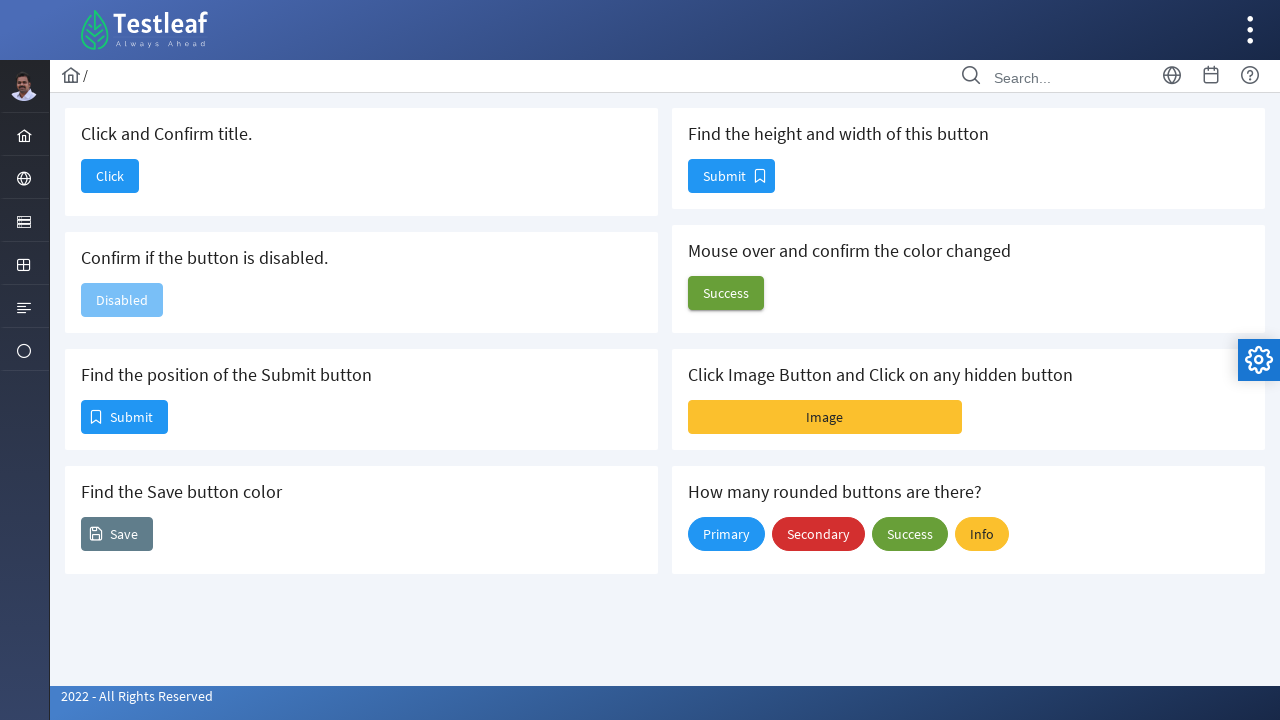

Located the disabled button element
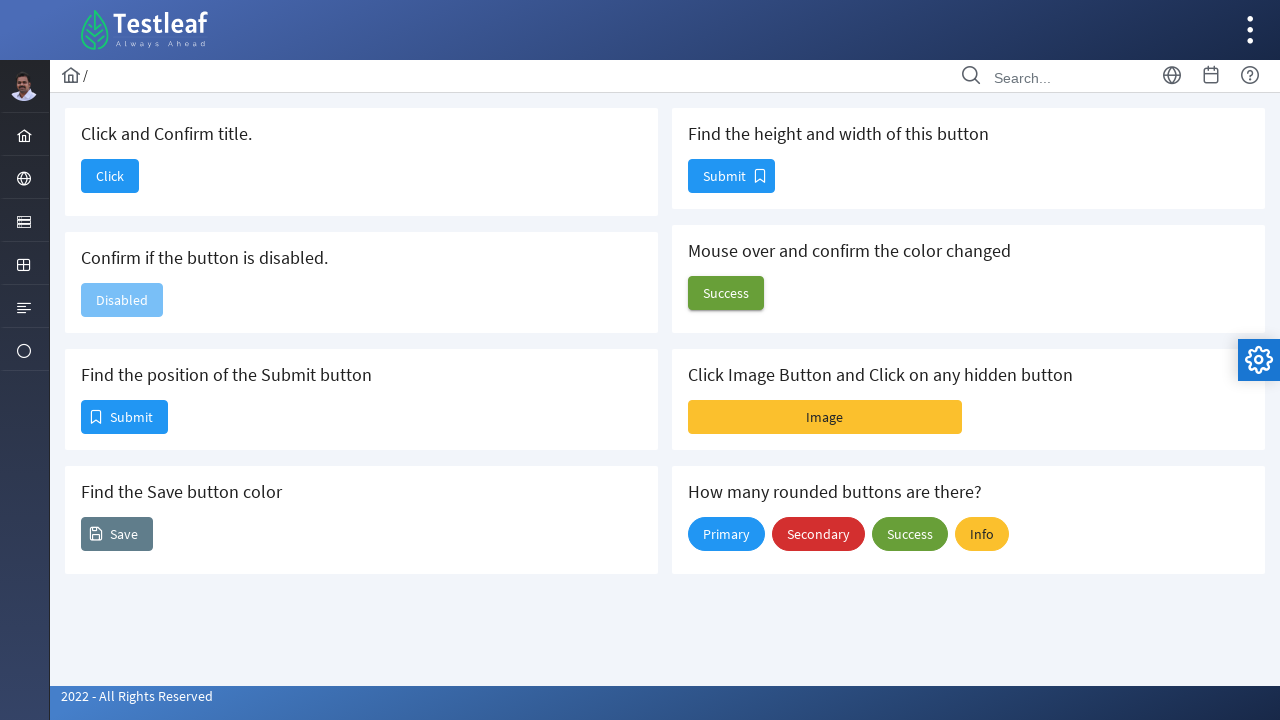

Verified disabled button status: is_enabled=False
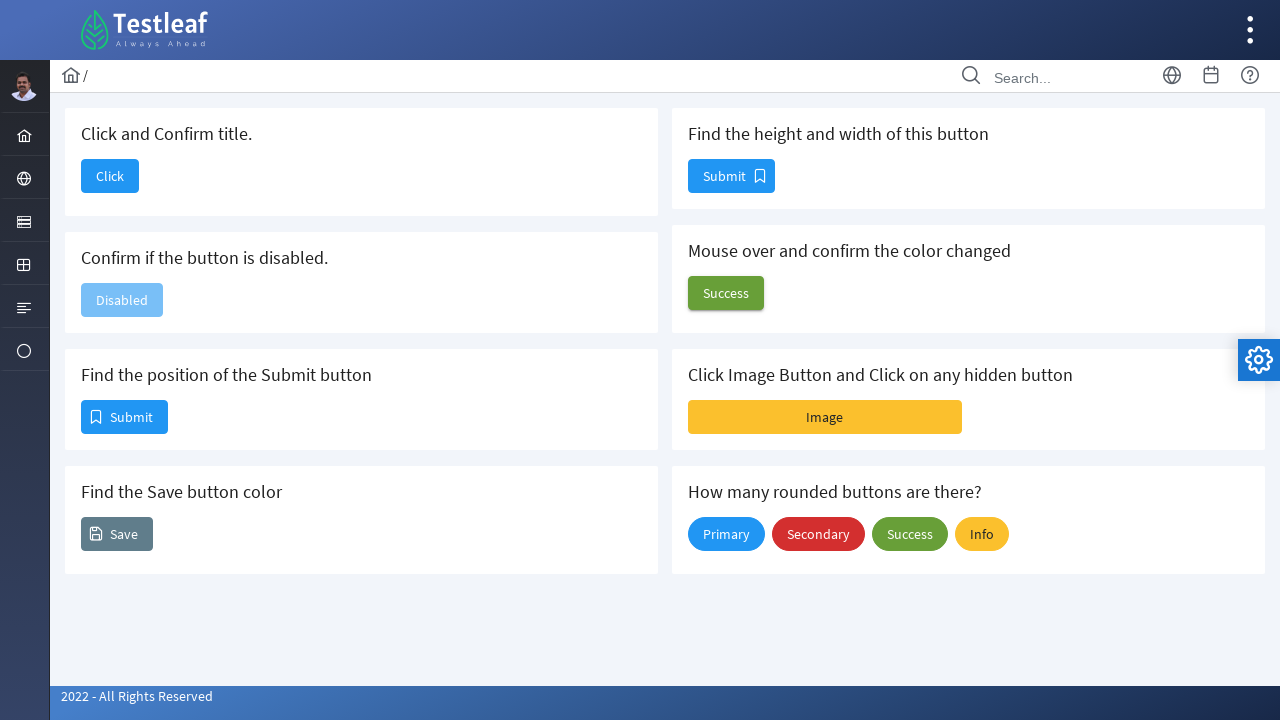

Located the third button for position check
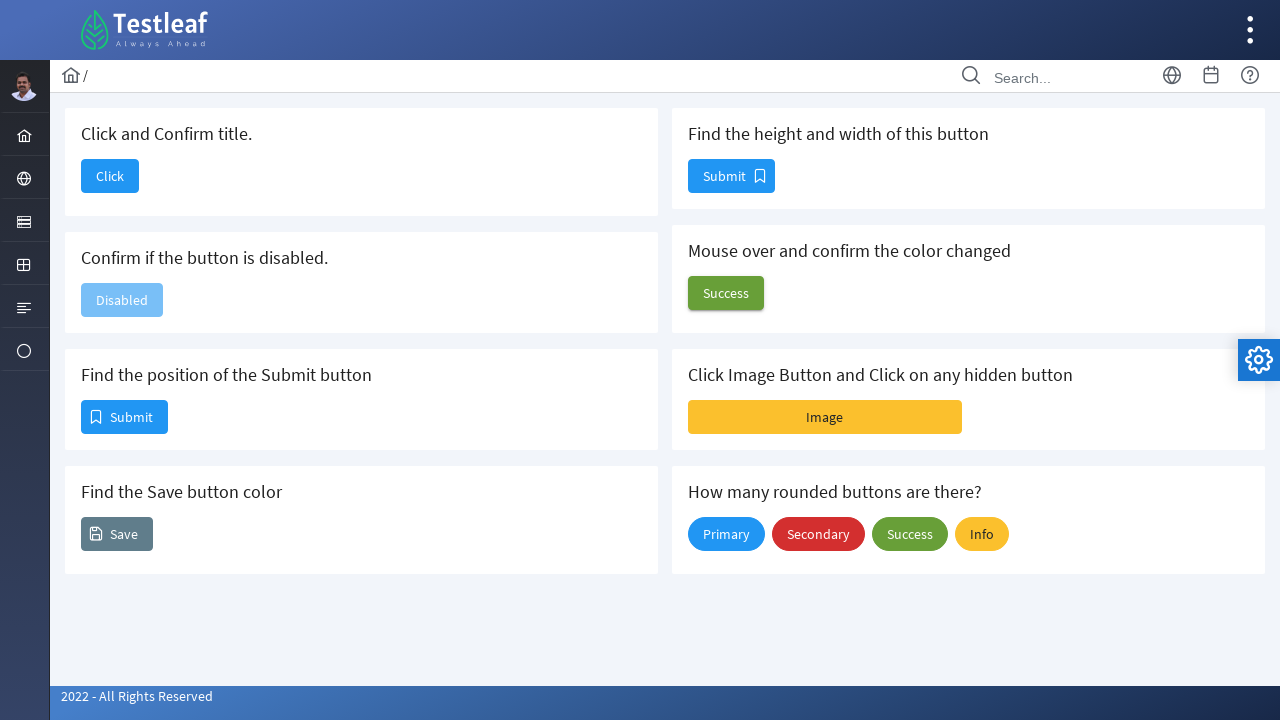

Retrieved bounding box of third button: x=82, y=401
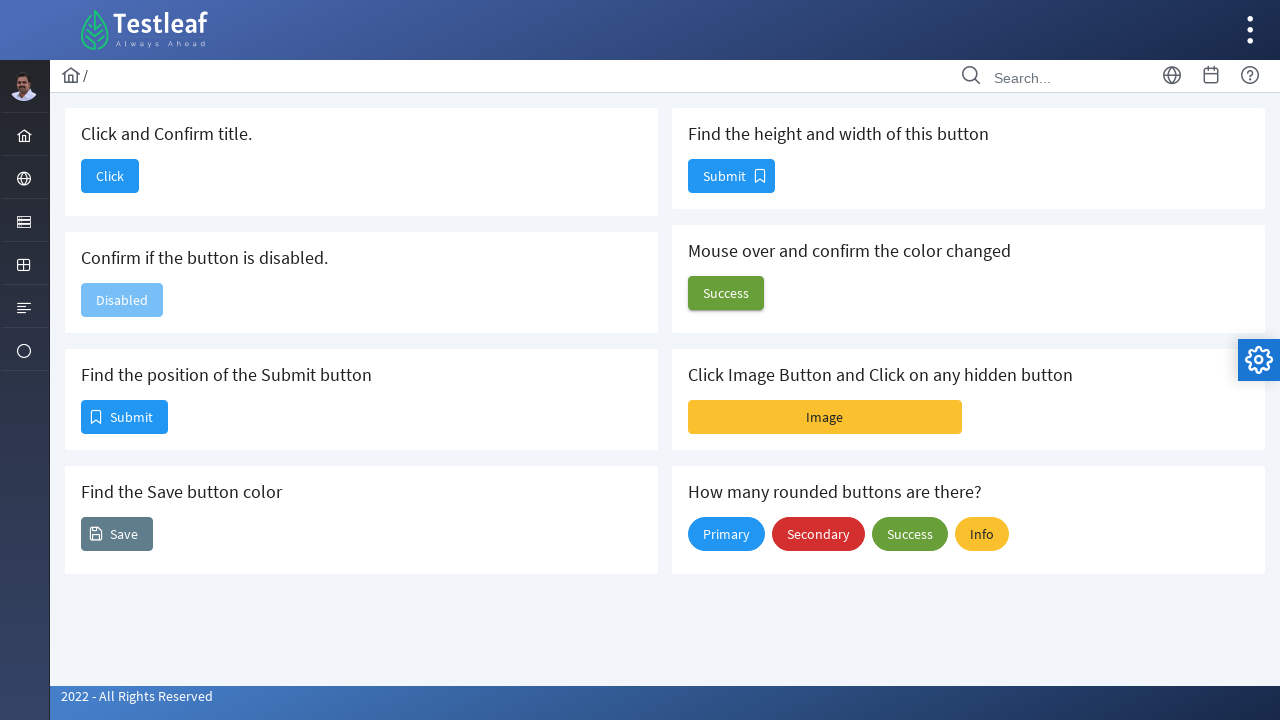

Located the fourth button for background color check
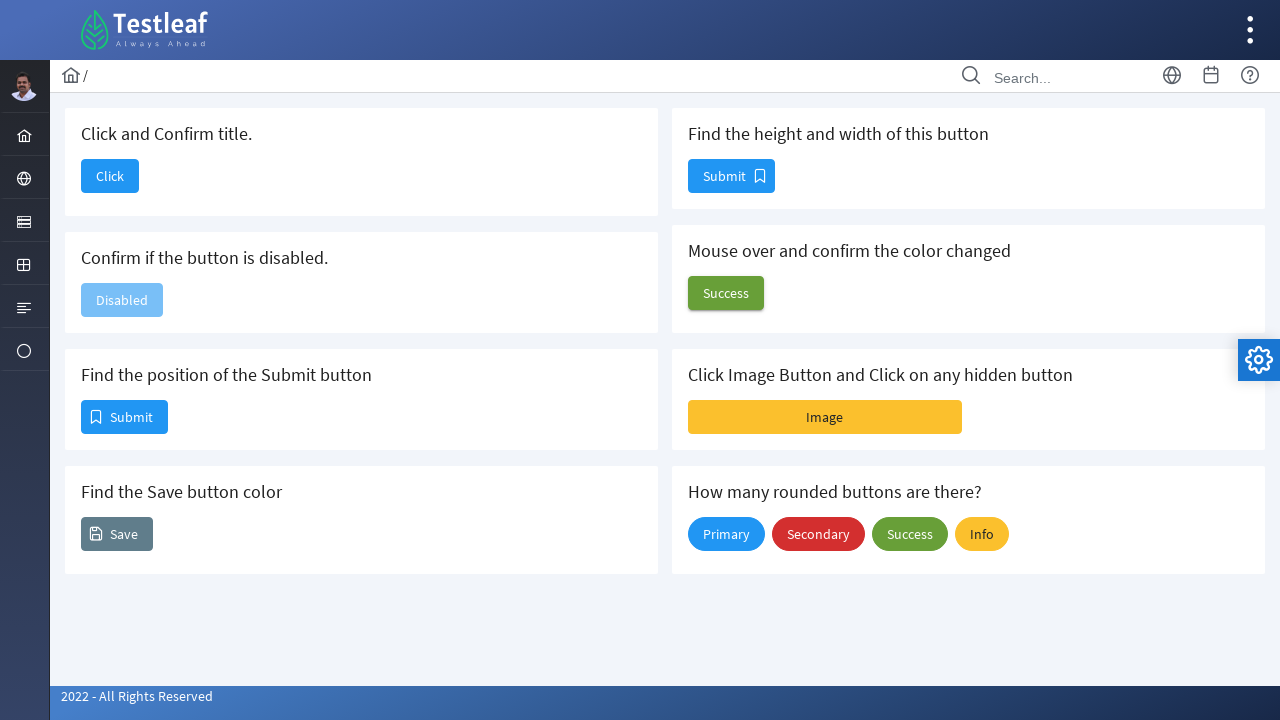

Retrieved background color of fourth button: rgba(0, 0, 0, 0)
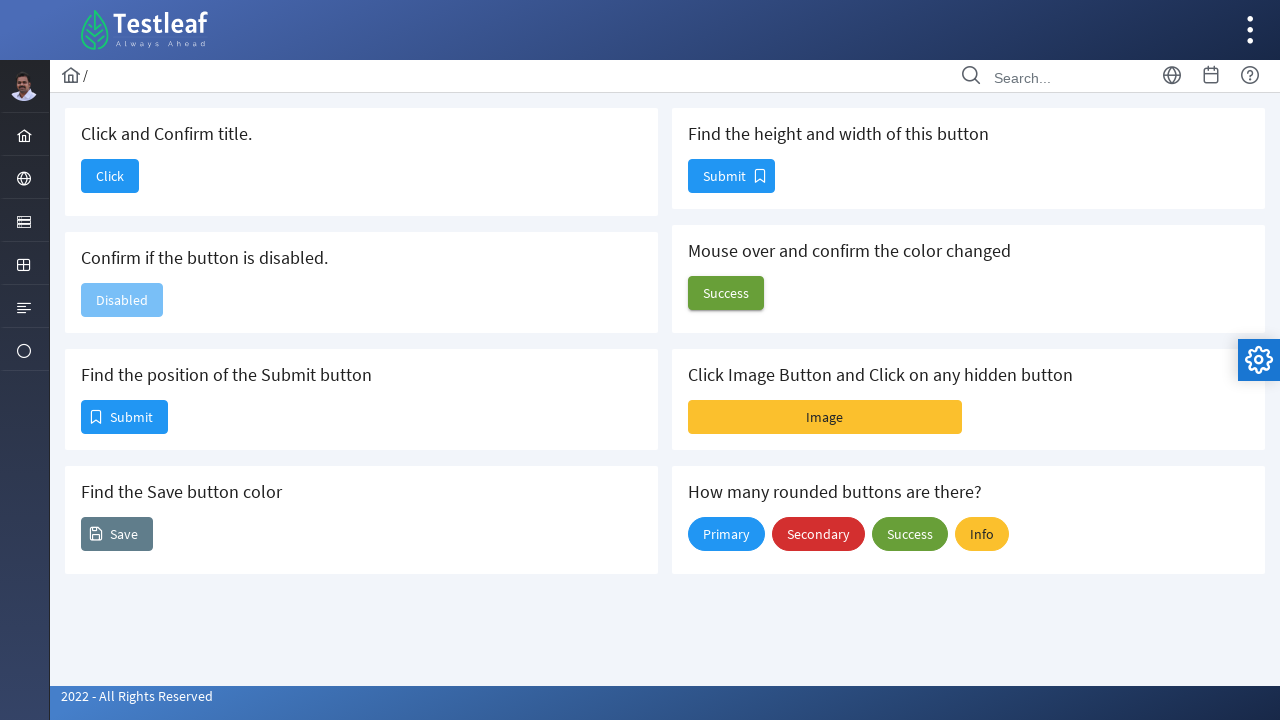

Located the fifth button for size check
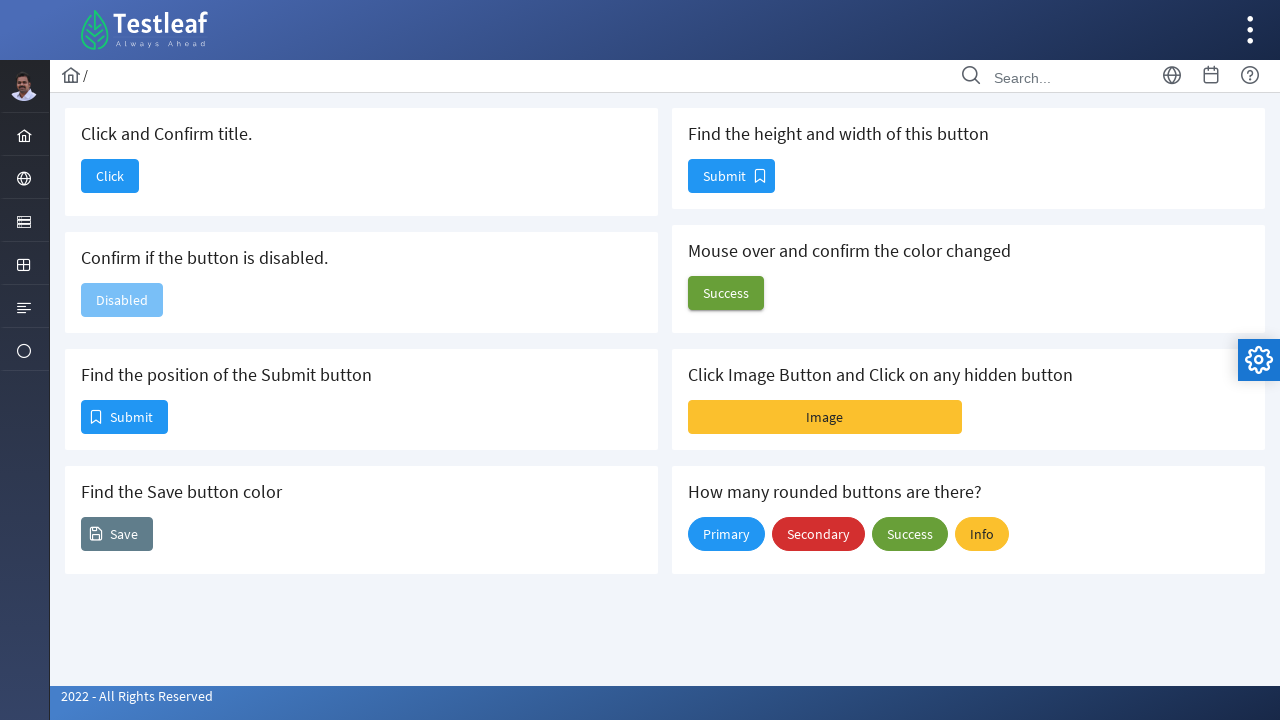

Retrieved bounding box of fifth button: height=32, width=85
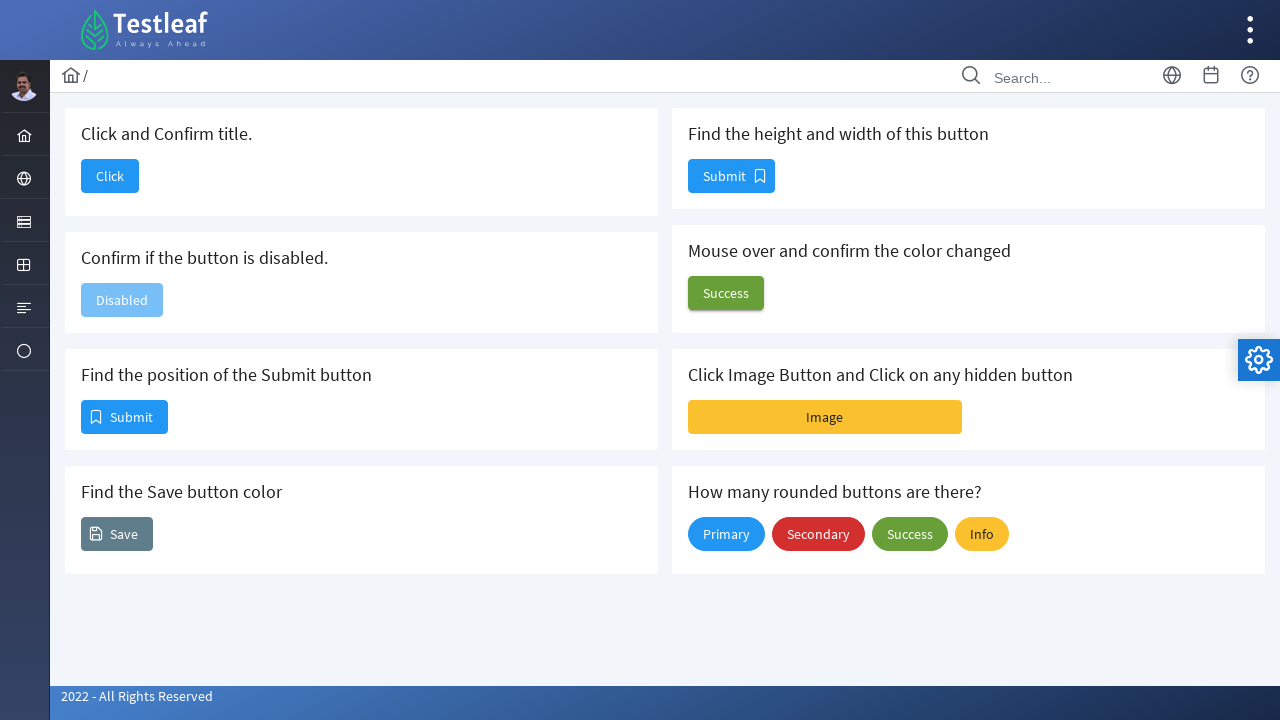

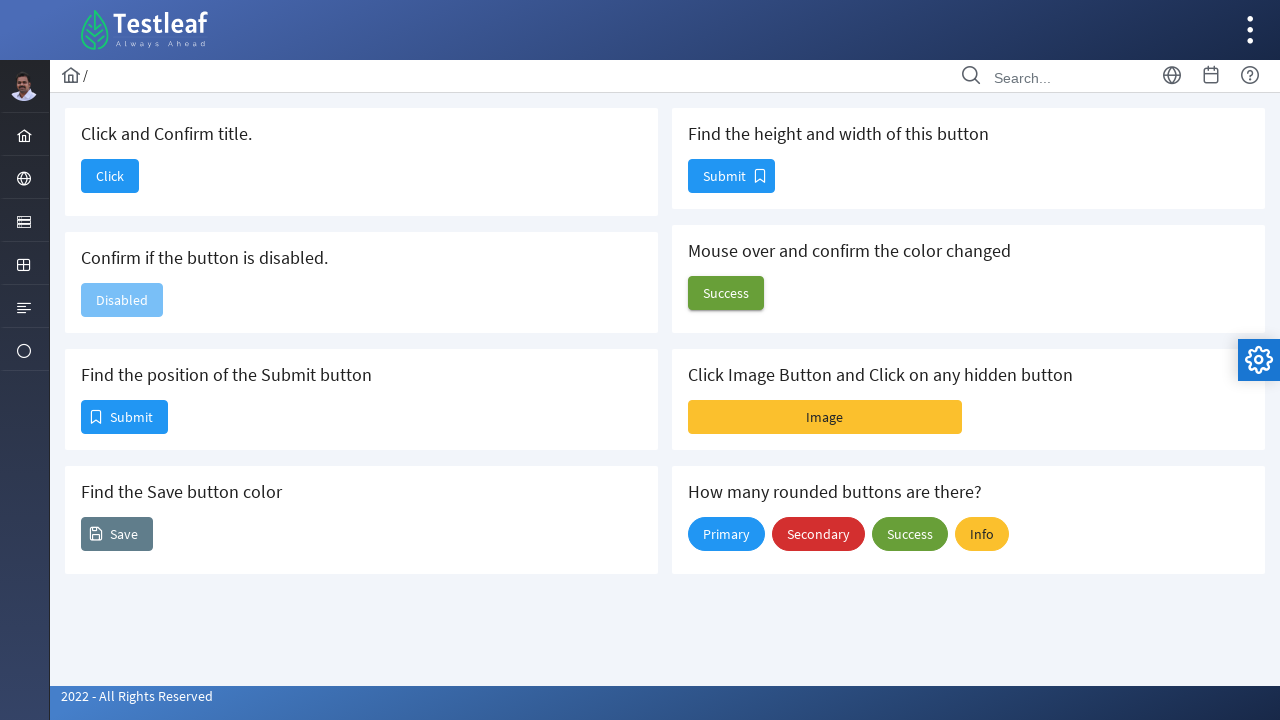